Tests navigation by clicking the 10th link on the page (Disappearing Elements) and verifying that the resulting page title matches the link text.

Starting URL: https://the-internet.herokuapp.com

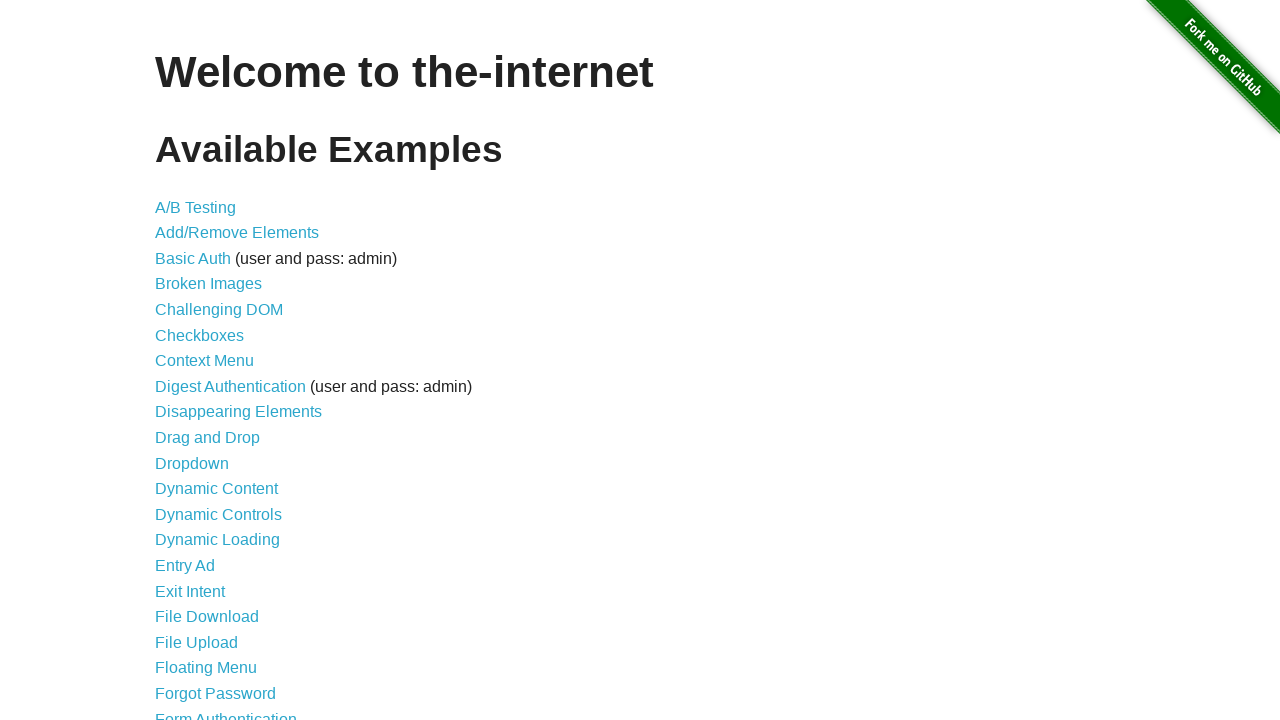

Retrieved text content from 'Disappearing Elements' link
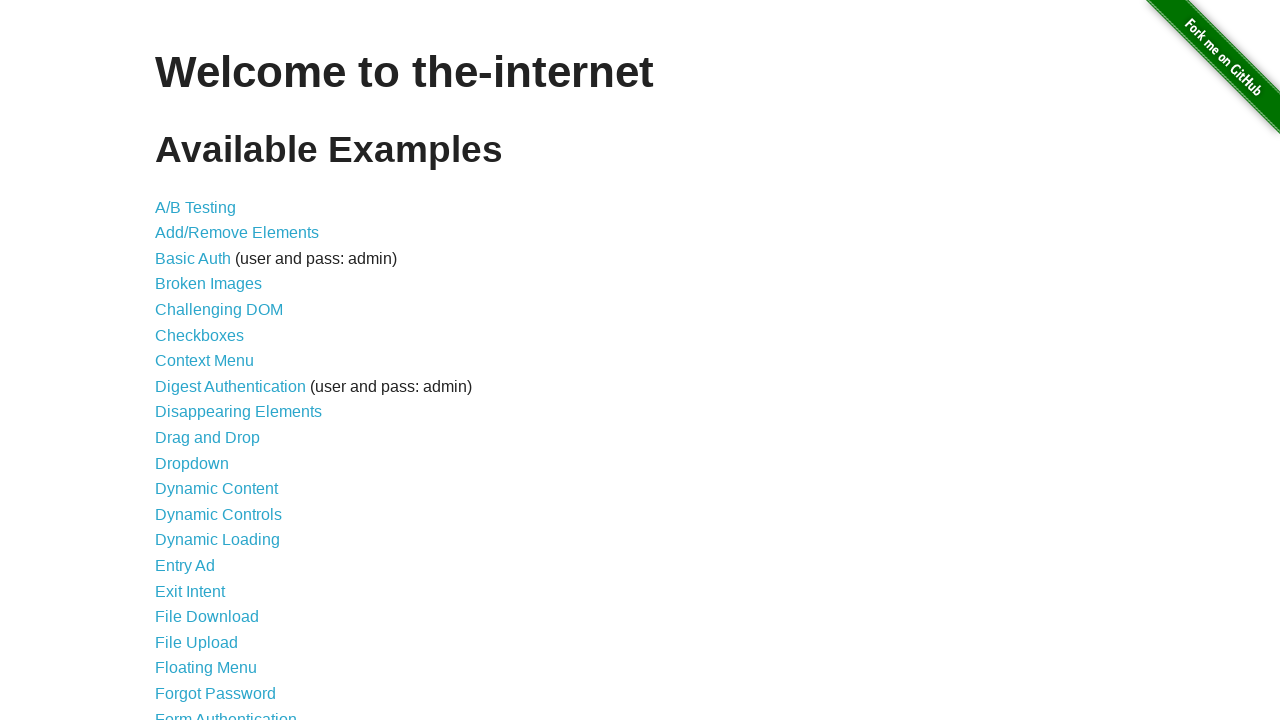

Located all links on the page
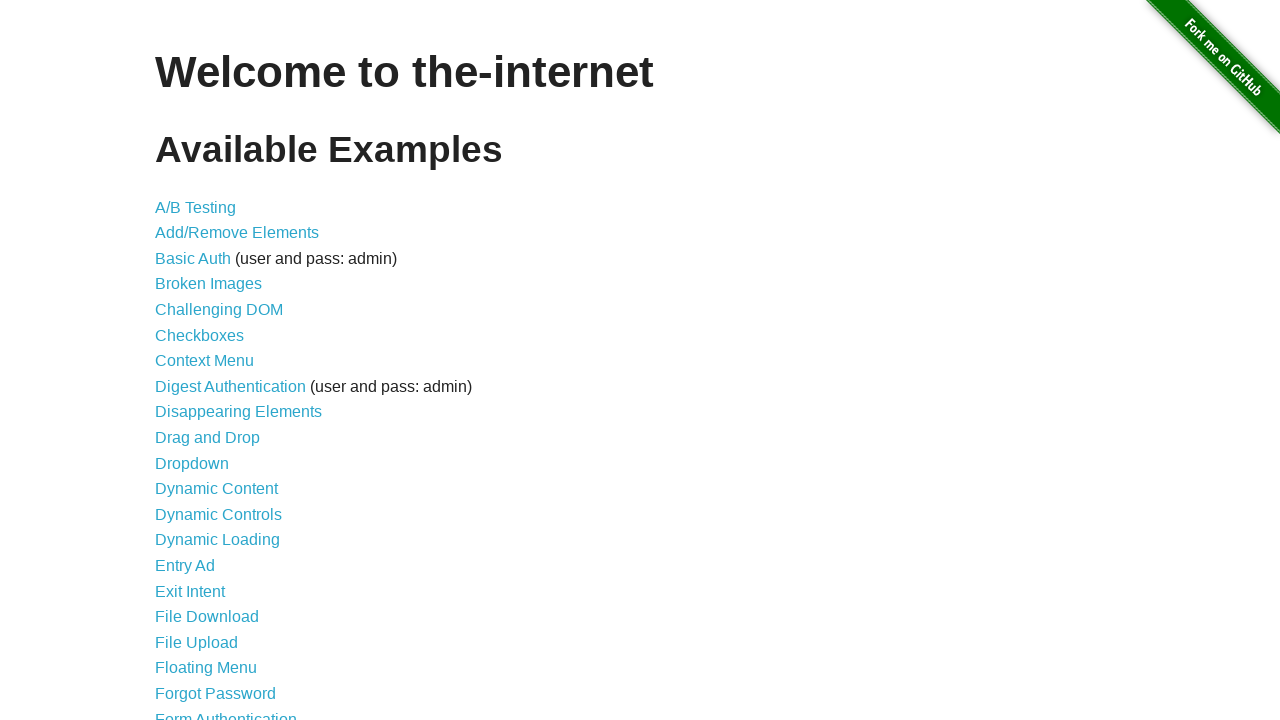

Clicked the 10th link (Disappearing Elements) at (238, 412) on a >> nth=9
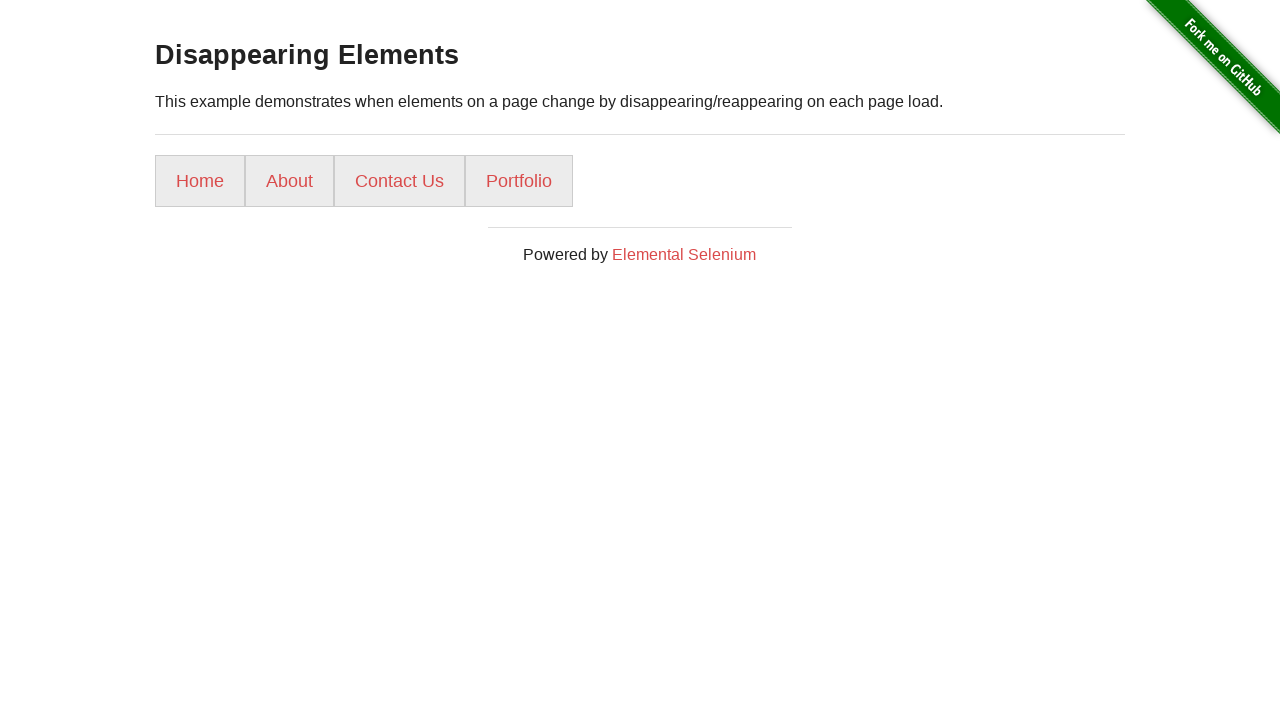

Located the page title element after navigation
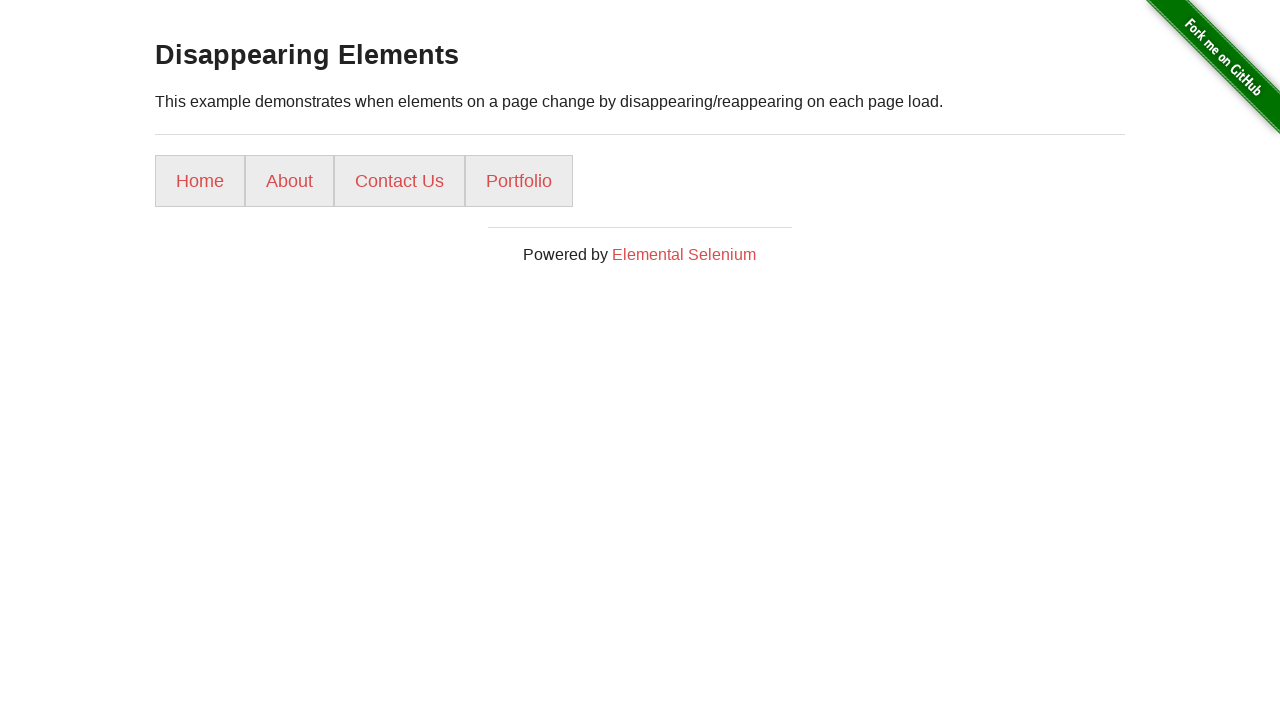

Retrieved page title text content
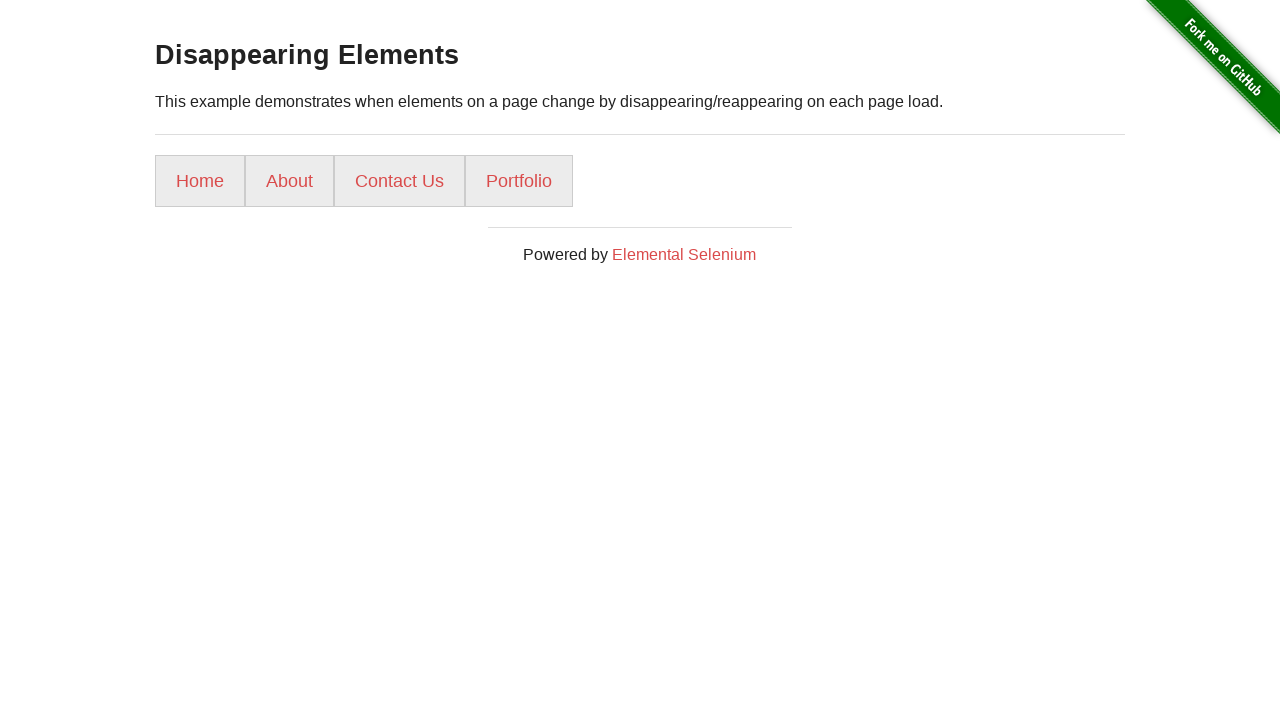

Verified page title matches expected value: 'Disappearing Elements'
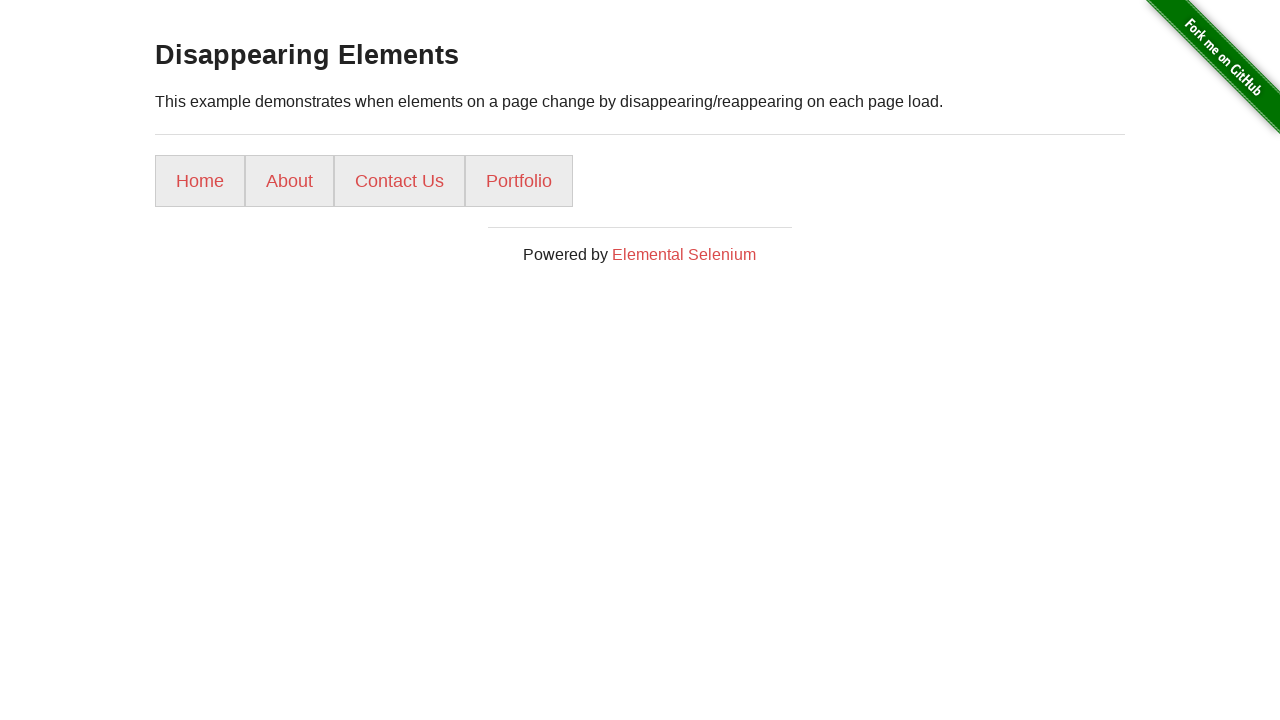

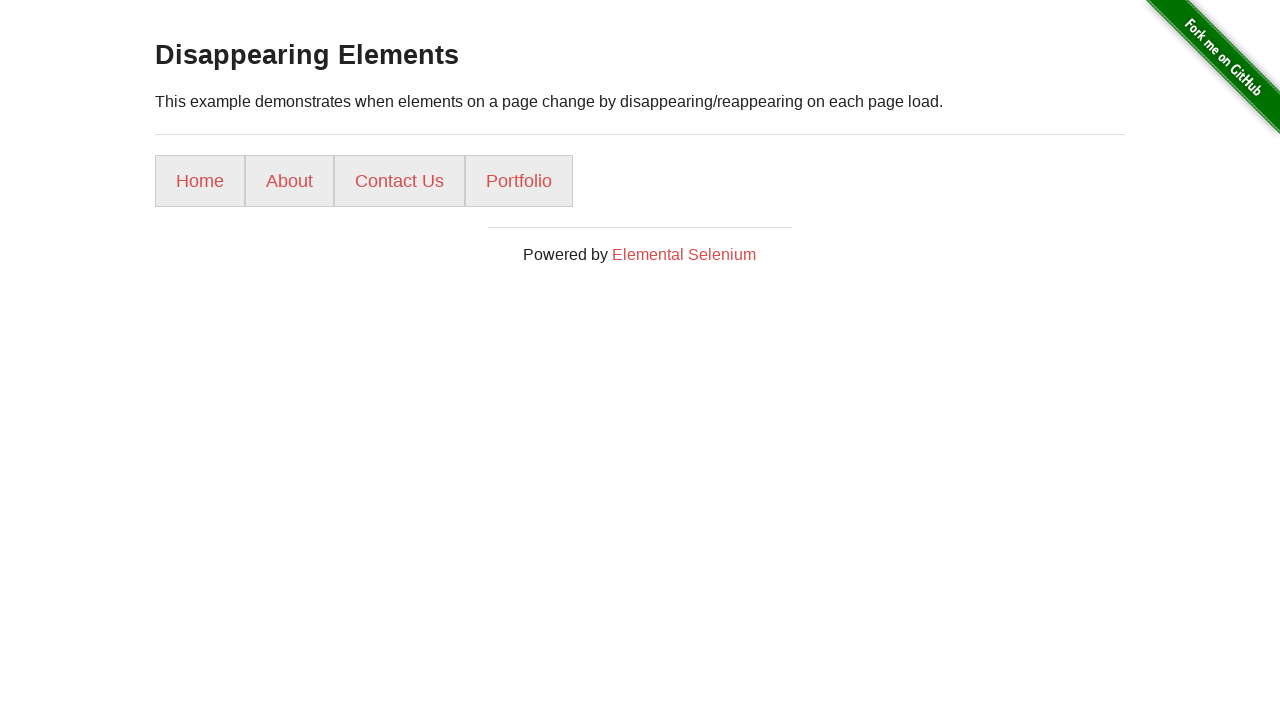